Tests click-and-hold drag selection on a jQuery UI selectable grid, selecting multiple items by dragging from the first to the fourth element and verifying 4 items are selected.

Starting URL: http://jqueryui.com/resources/demos/selectable/display-grid.html

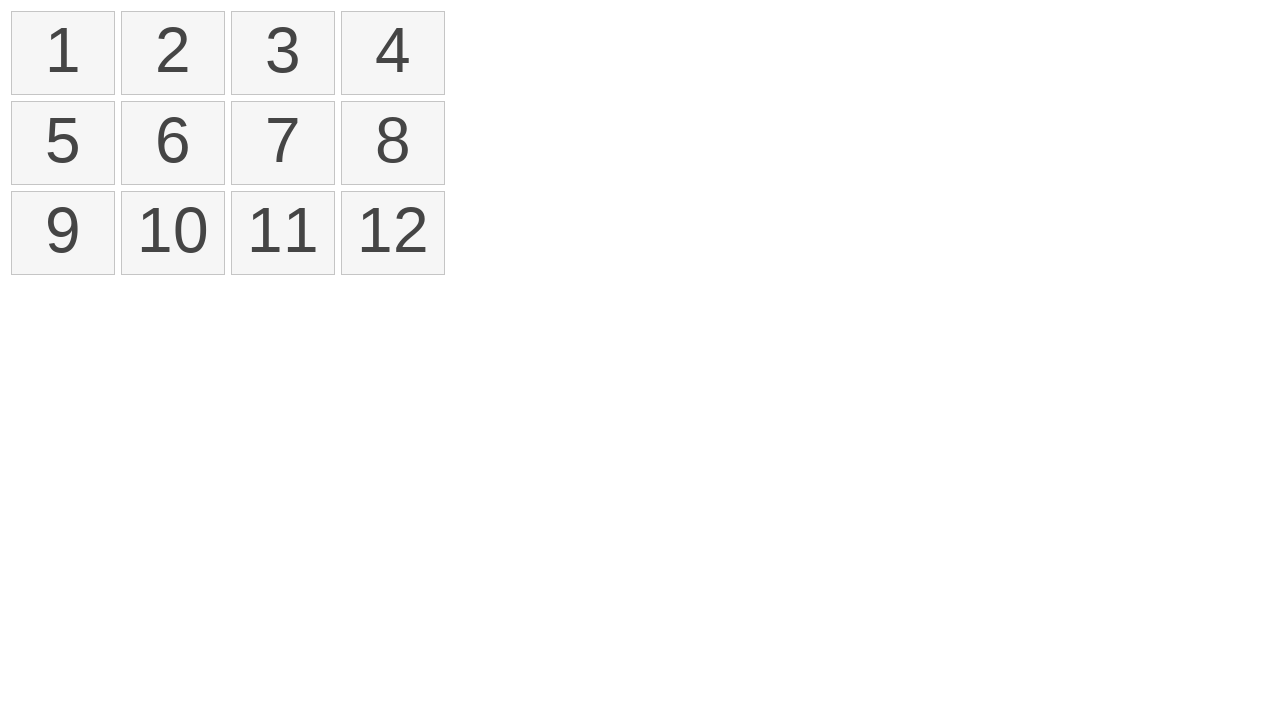

Grid items loaded successfully
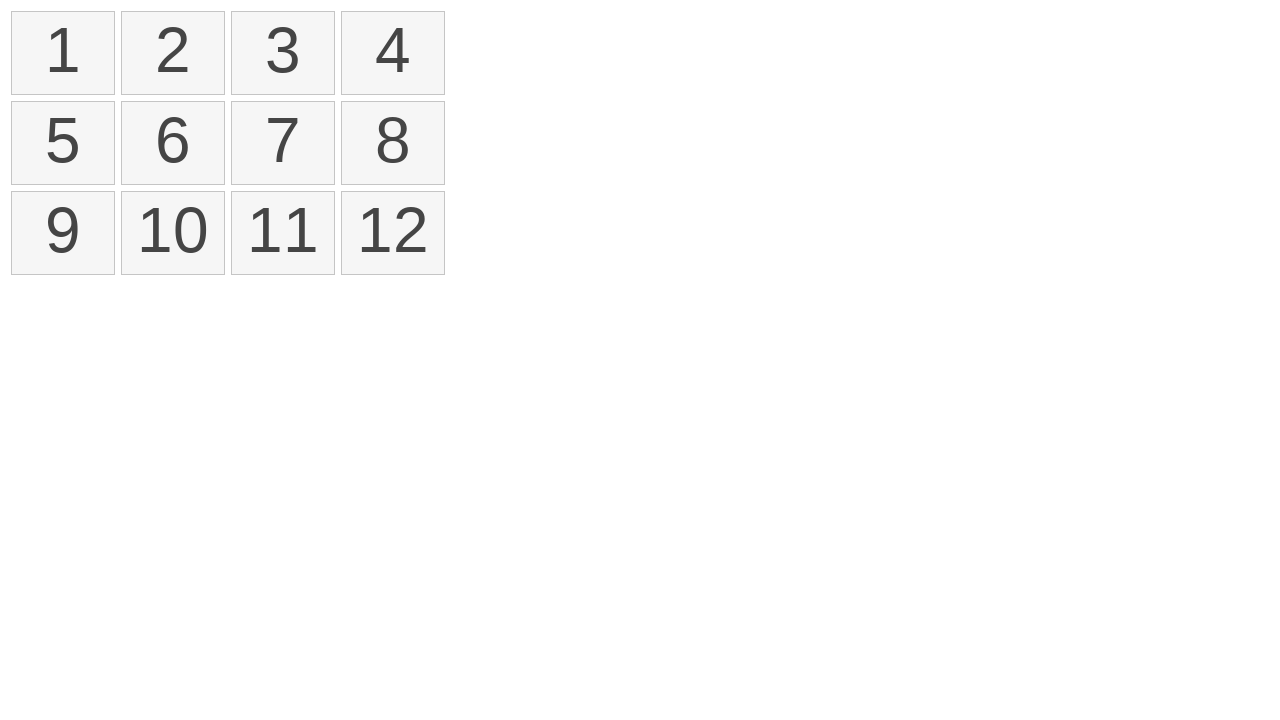

Located all selectable grid items
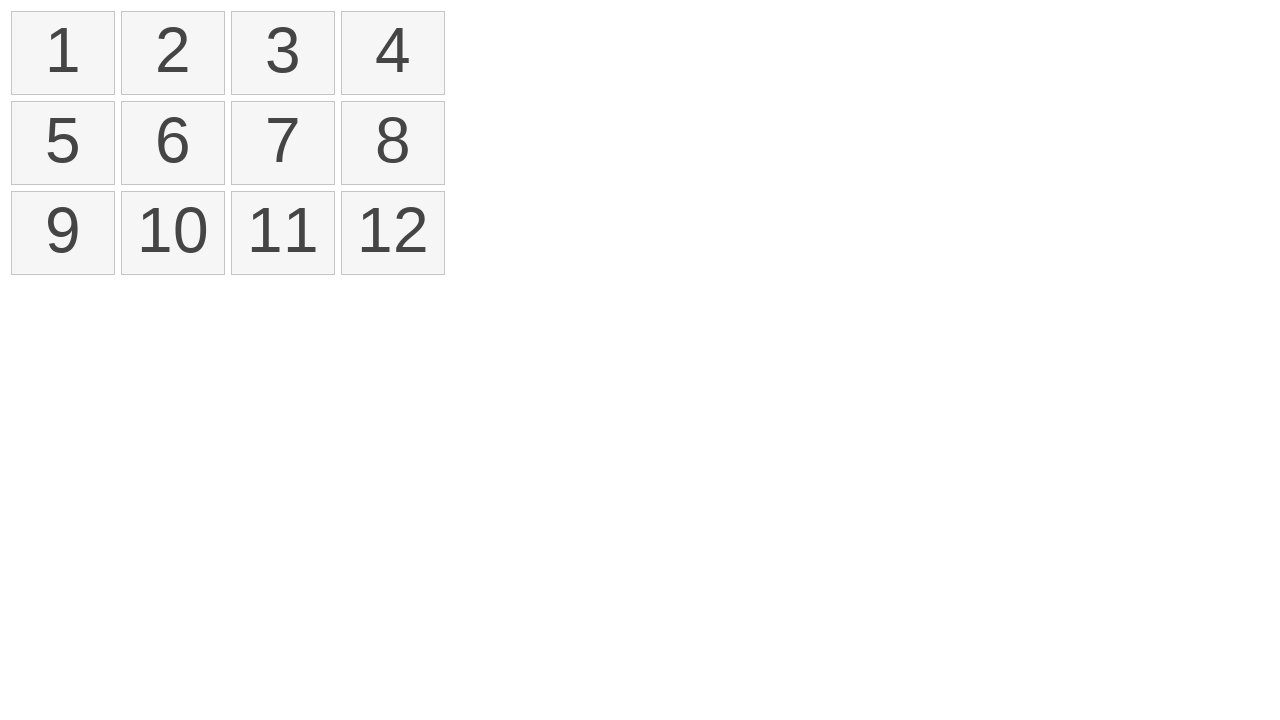

Retrieved first and fourth items from grid
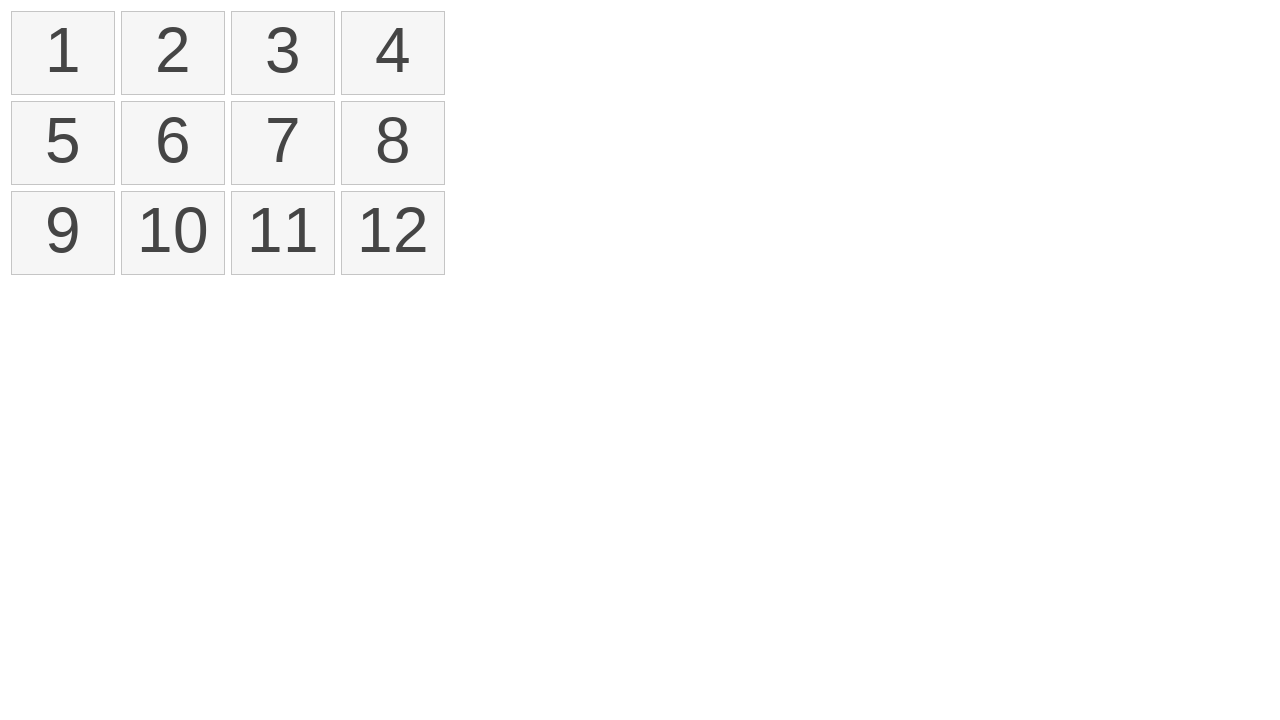

Calculated bounding boxes for first and fourth items
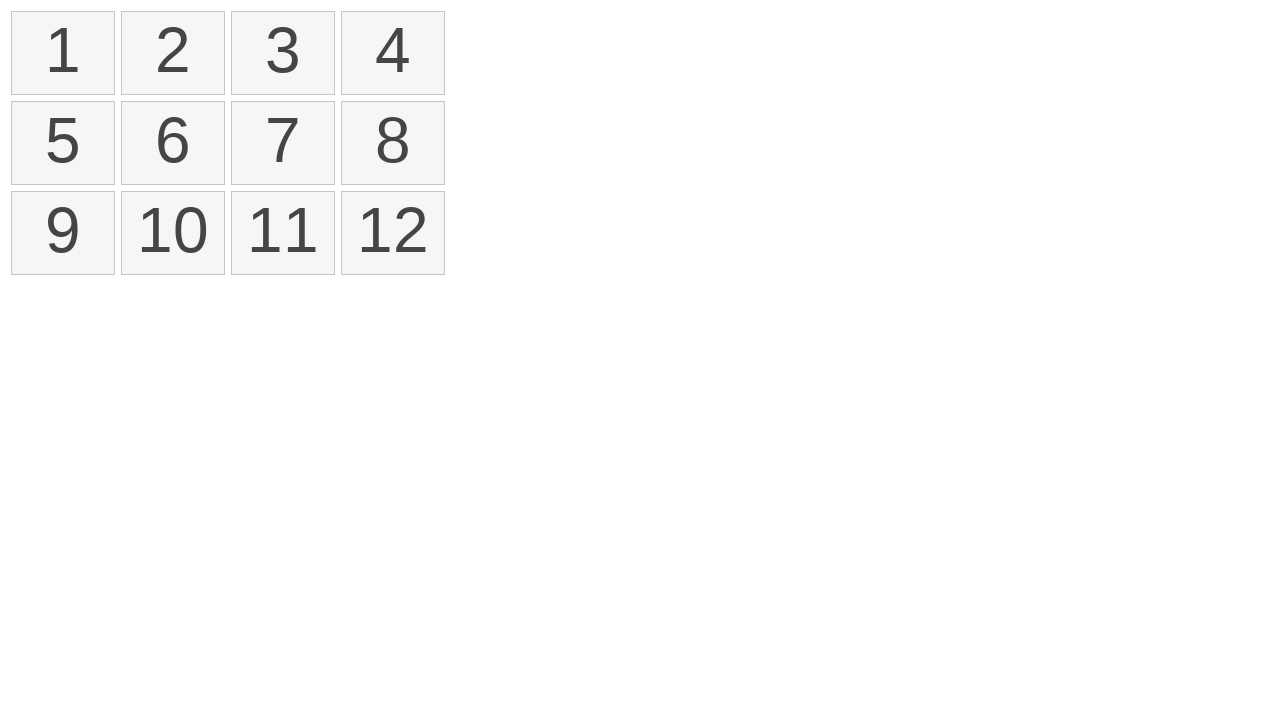

Moved mouse to center of first grid item at (63, 53)
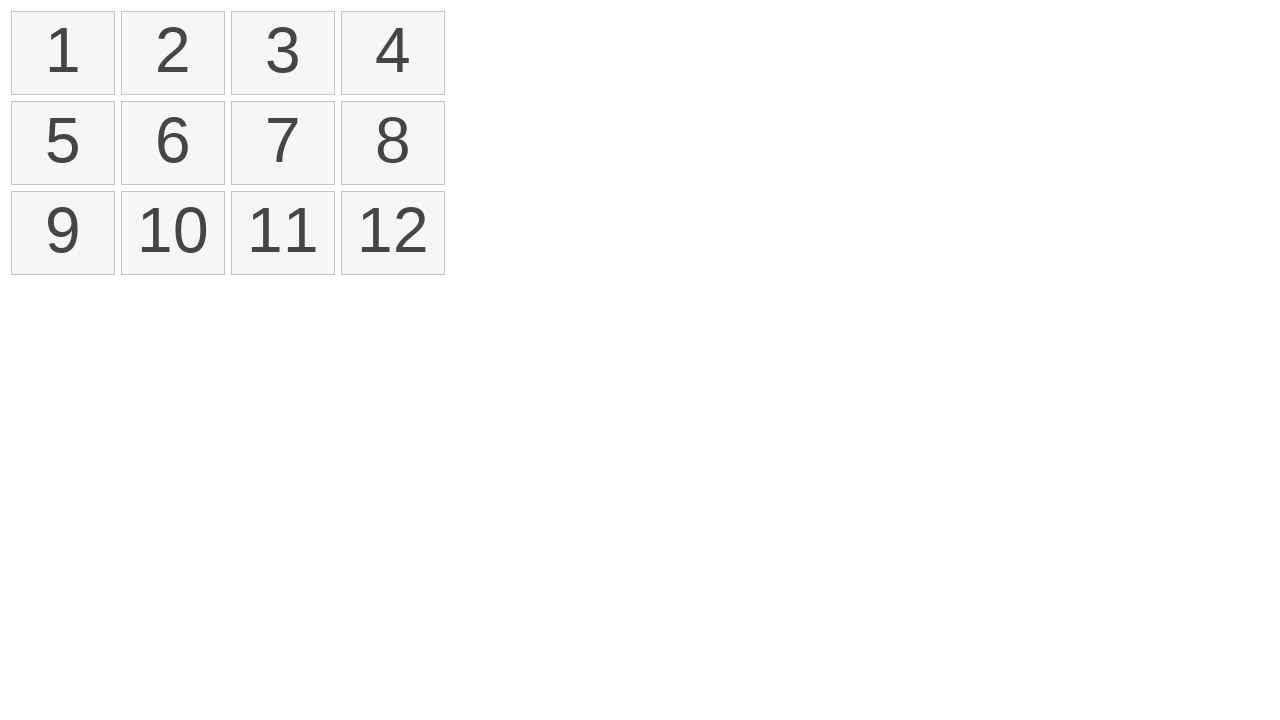

Pressed mouse button down on first item at (63, 53)
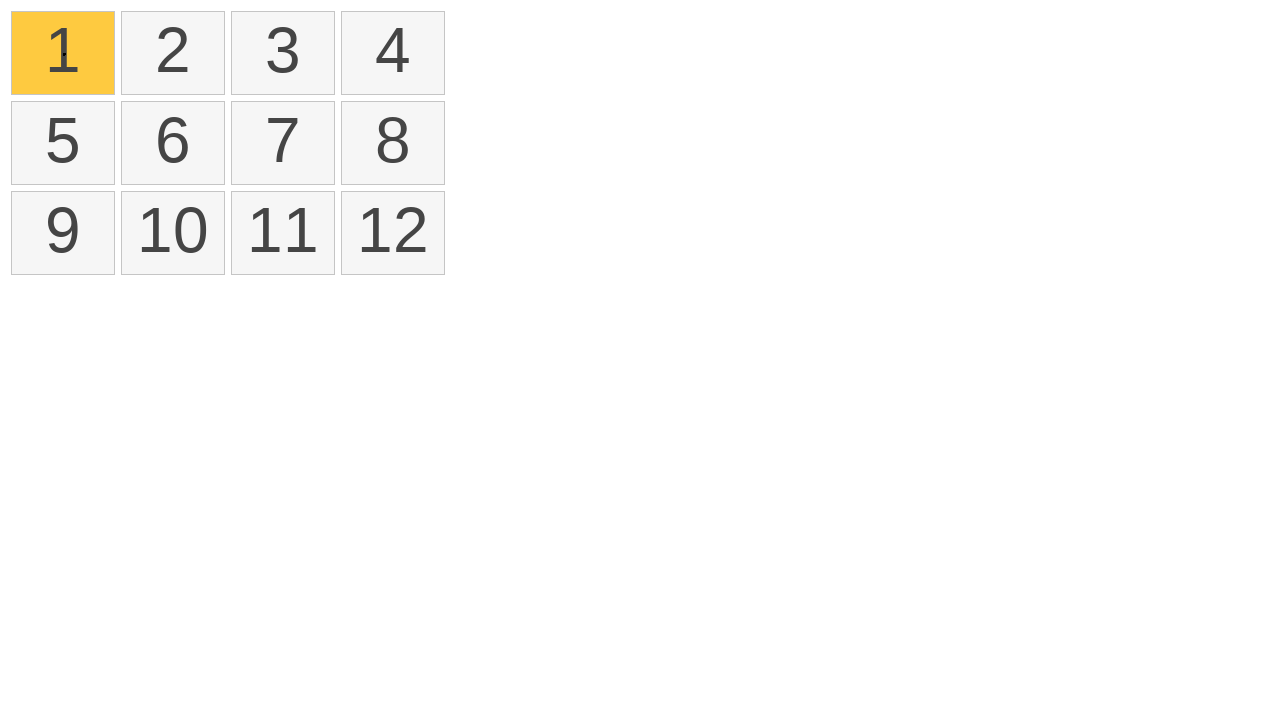

Dragged mouse to center of fourth item while holding button at (393, 53)
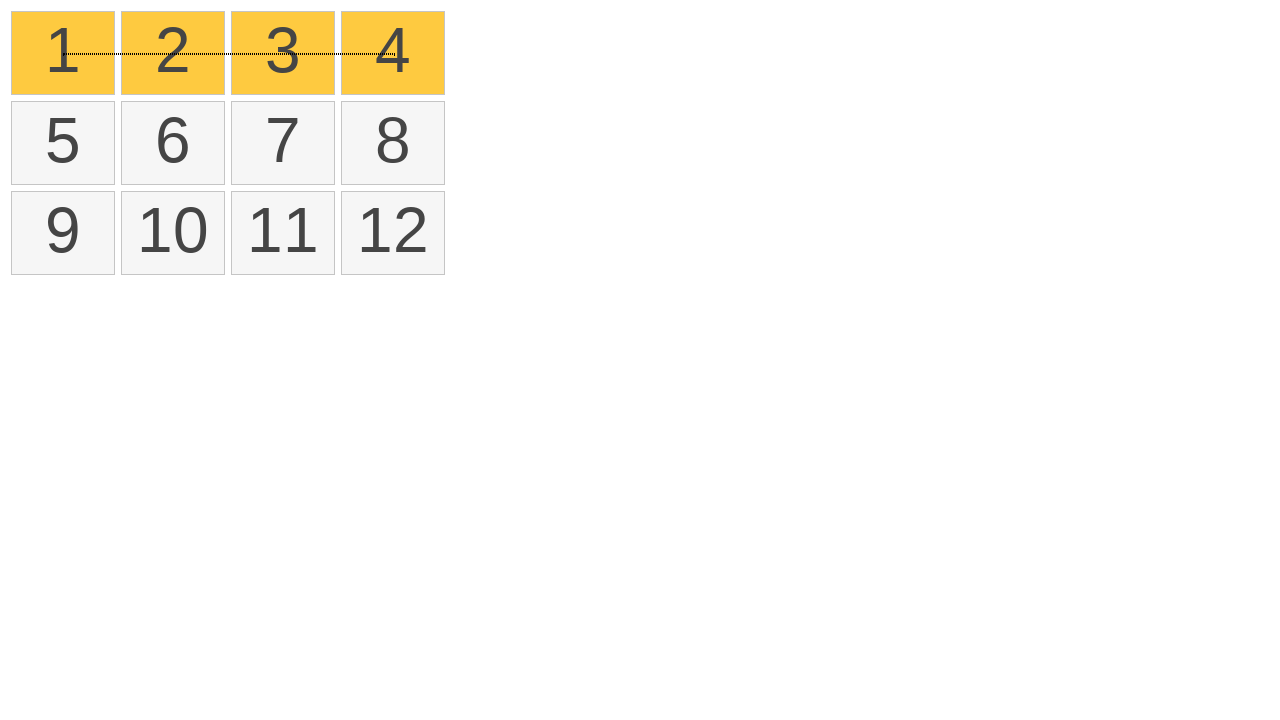

Released mouse button to complete drag selection at (393, 53)
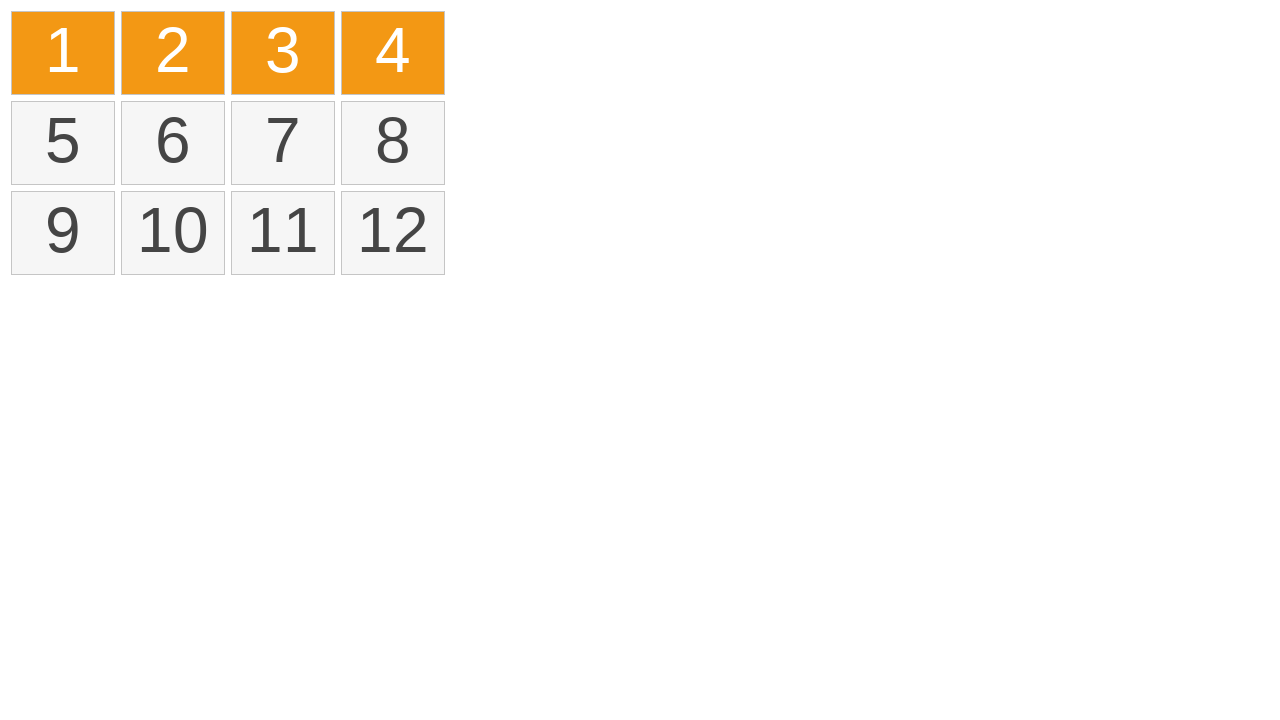

Selected items are now visible in DOM
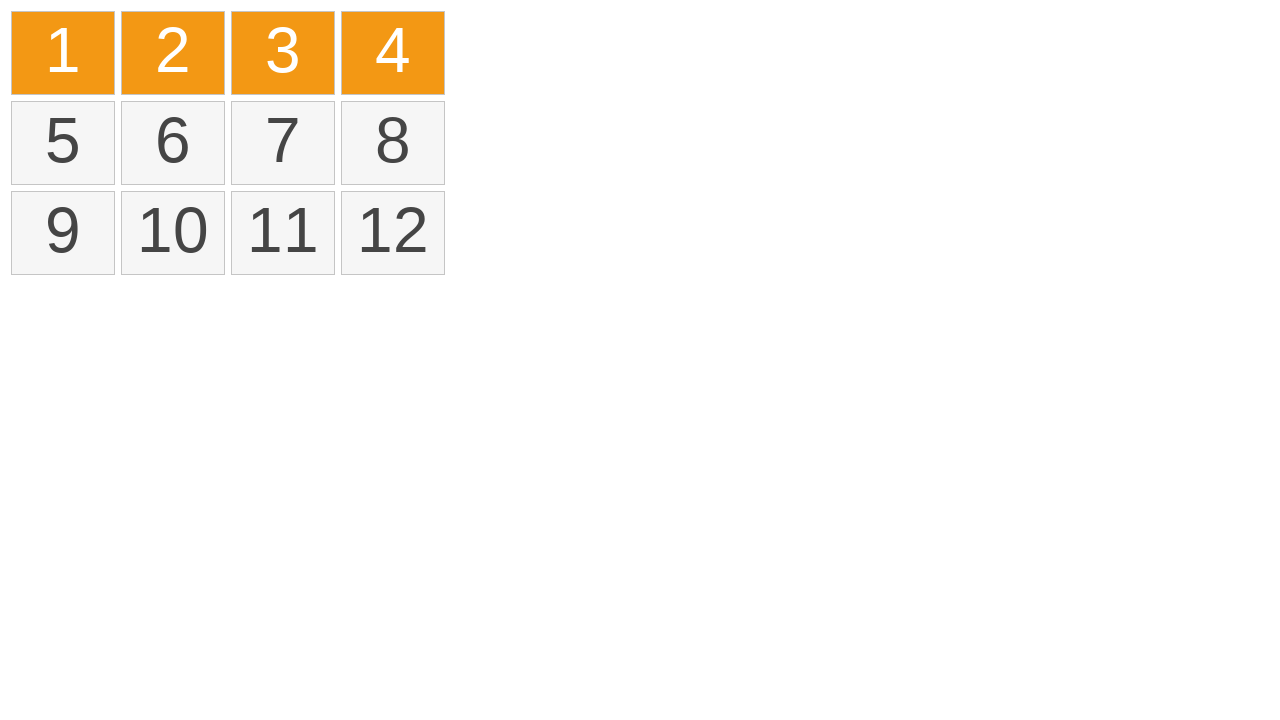

Located all selected grid items
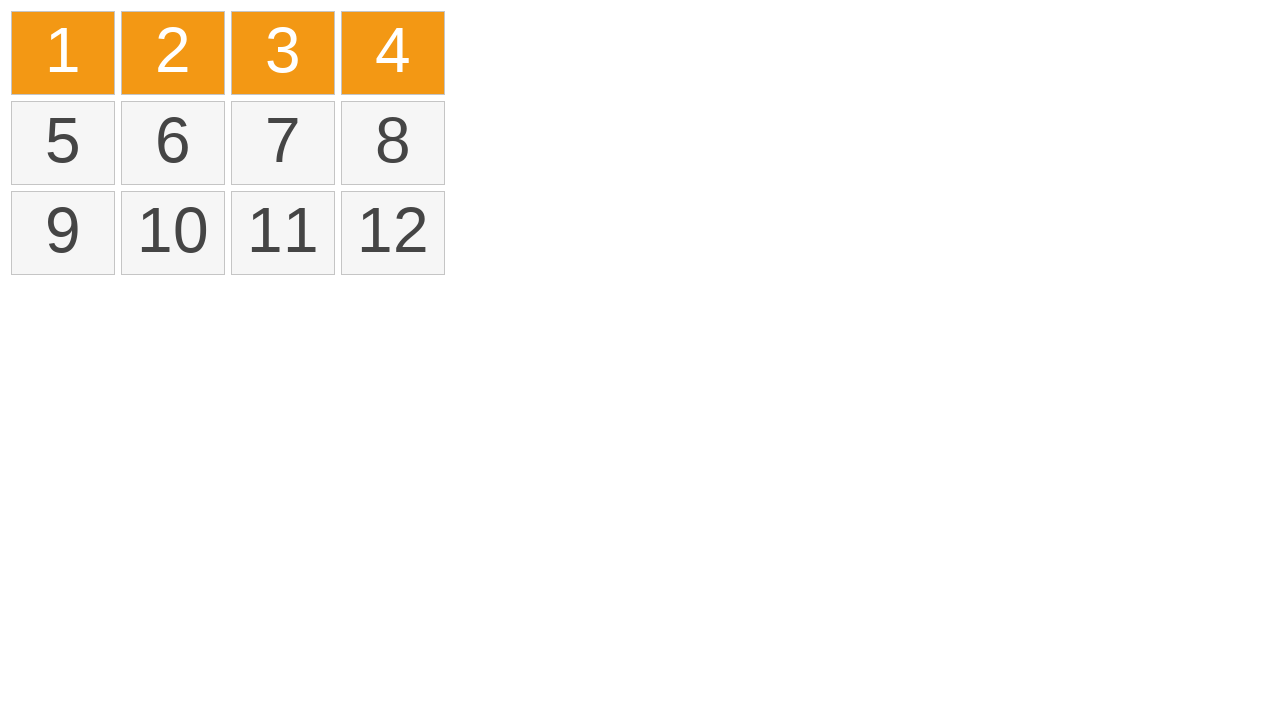

Verified that exactly 4 items are selected
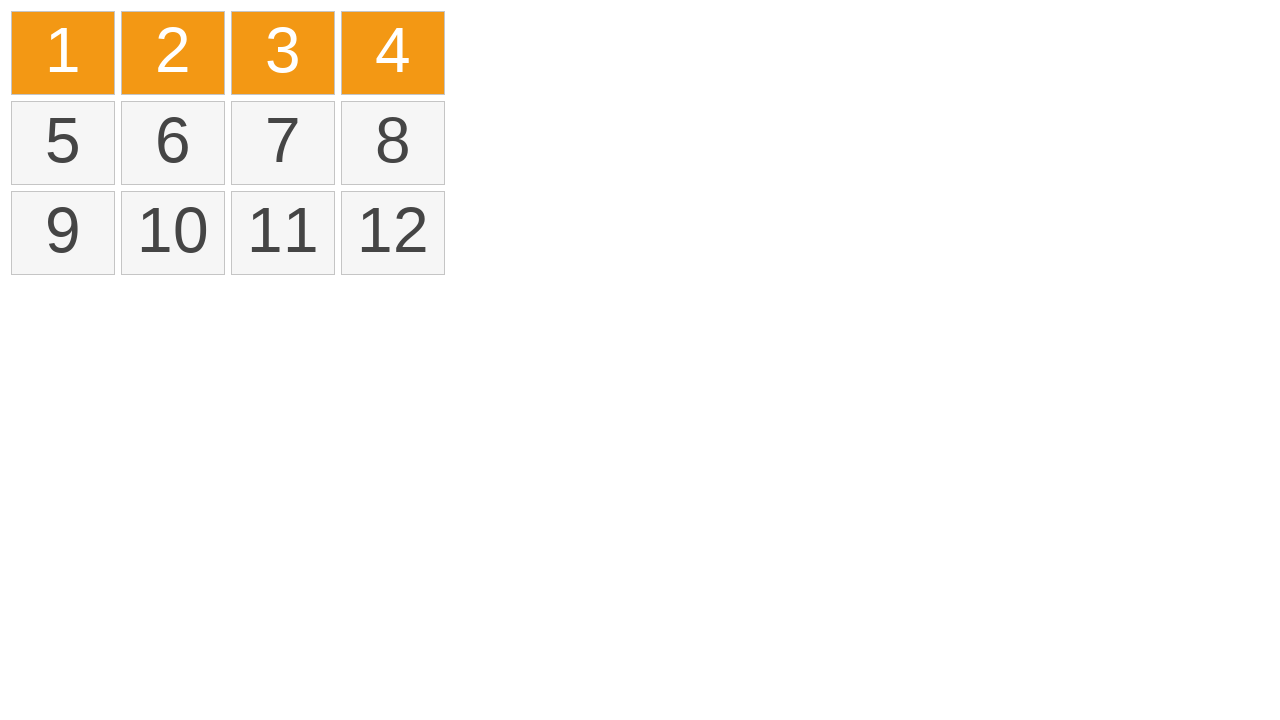

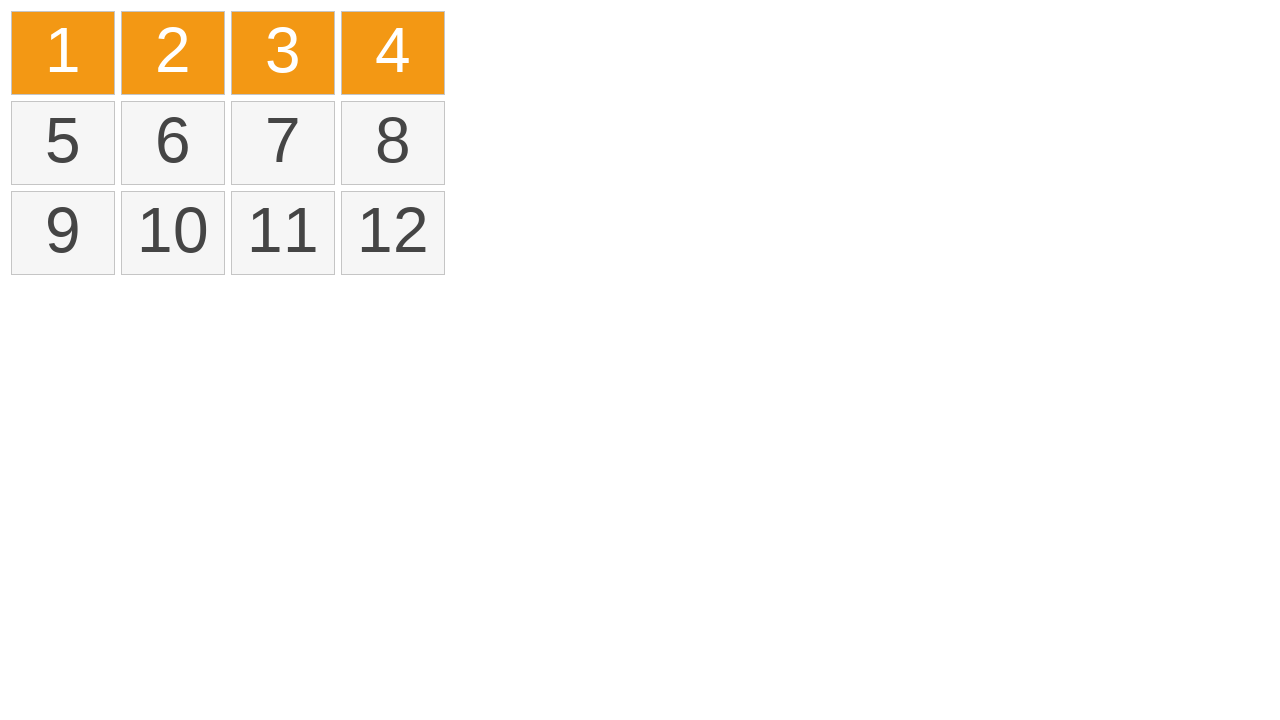